Tests form submission on DemoQA text box page by filling username field and clicking submit button, then demonstrates scrolling to different elements on the page

Starting URL: https://demoqa.com/text-box

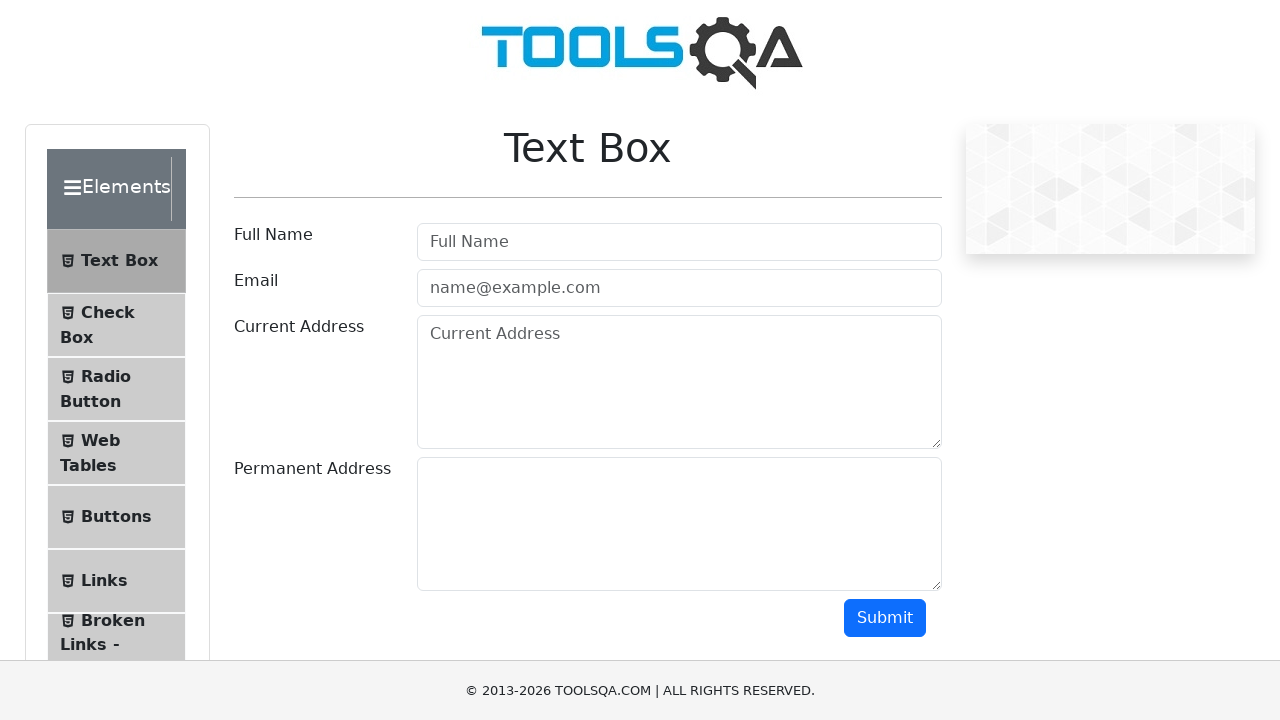

Filled username field with 'Gautam Kharde' on input#userName
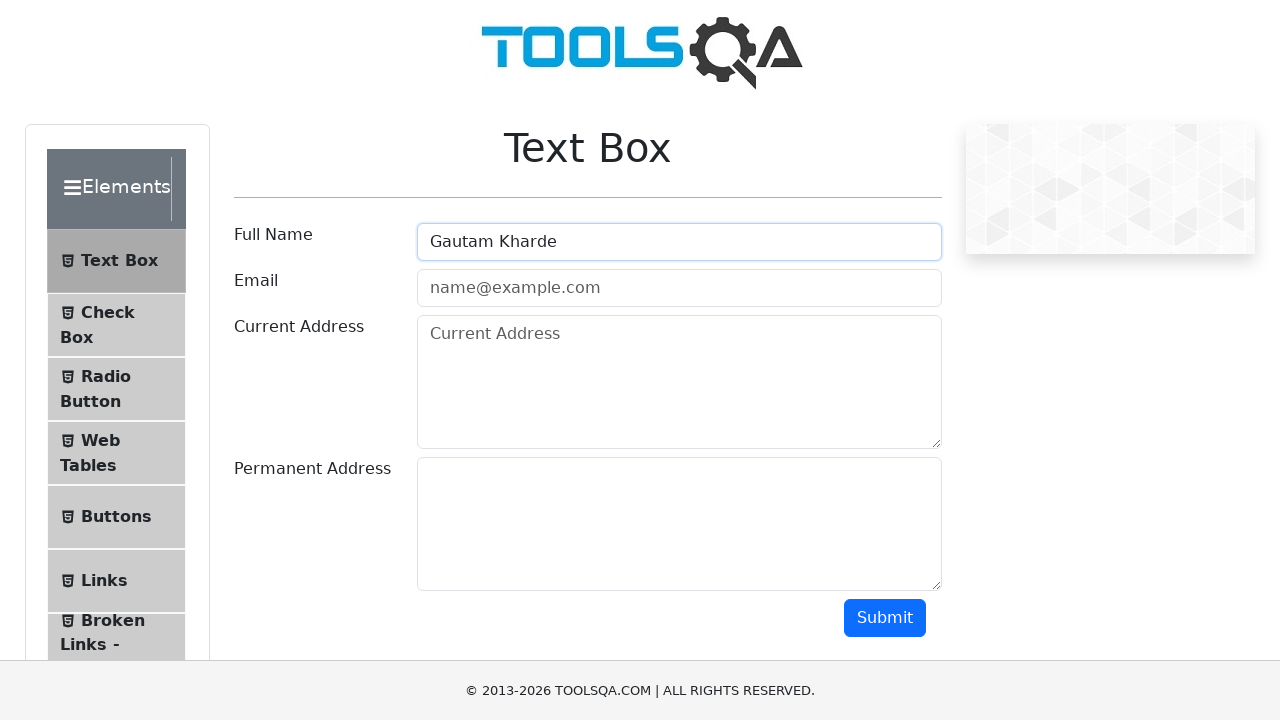

Clicked submit button to submit form at (885, 618) on button#submit
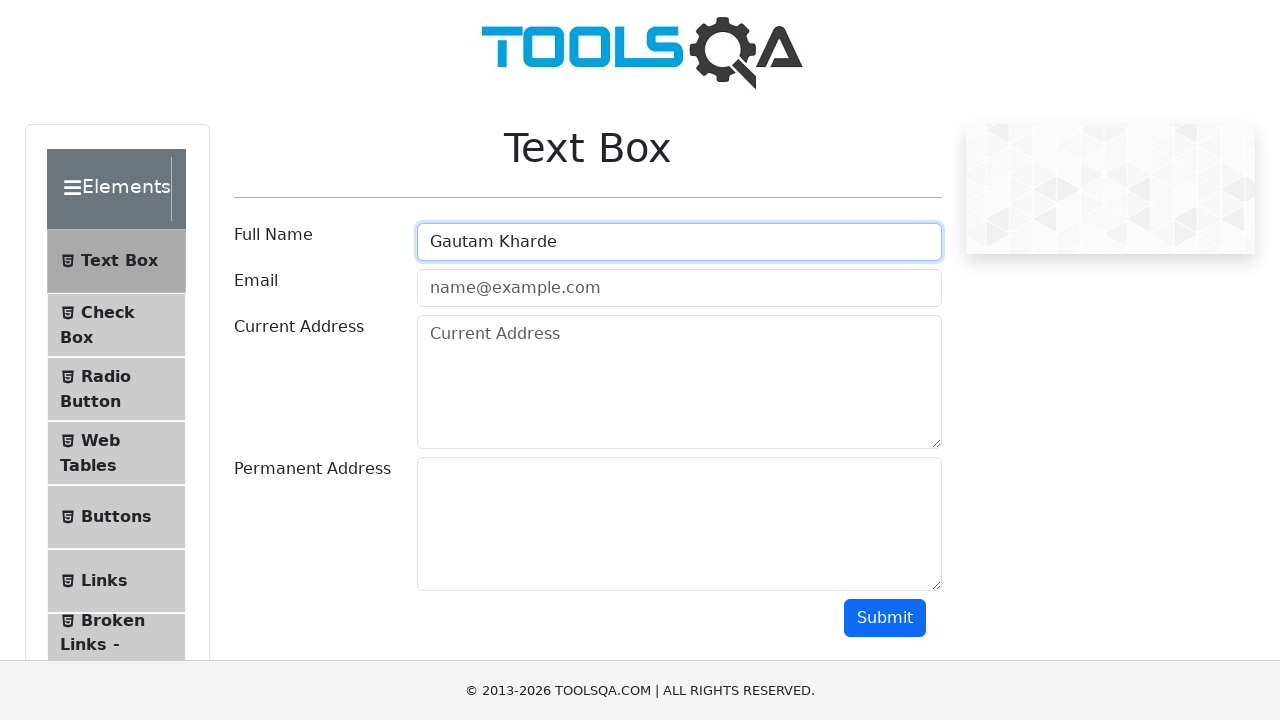

Scrolled to 'Upload and Download' element
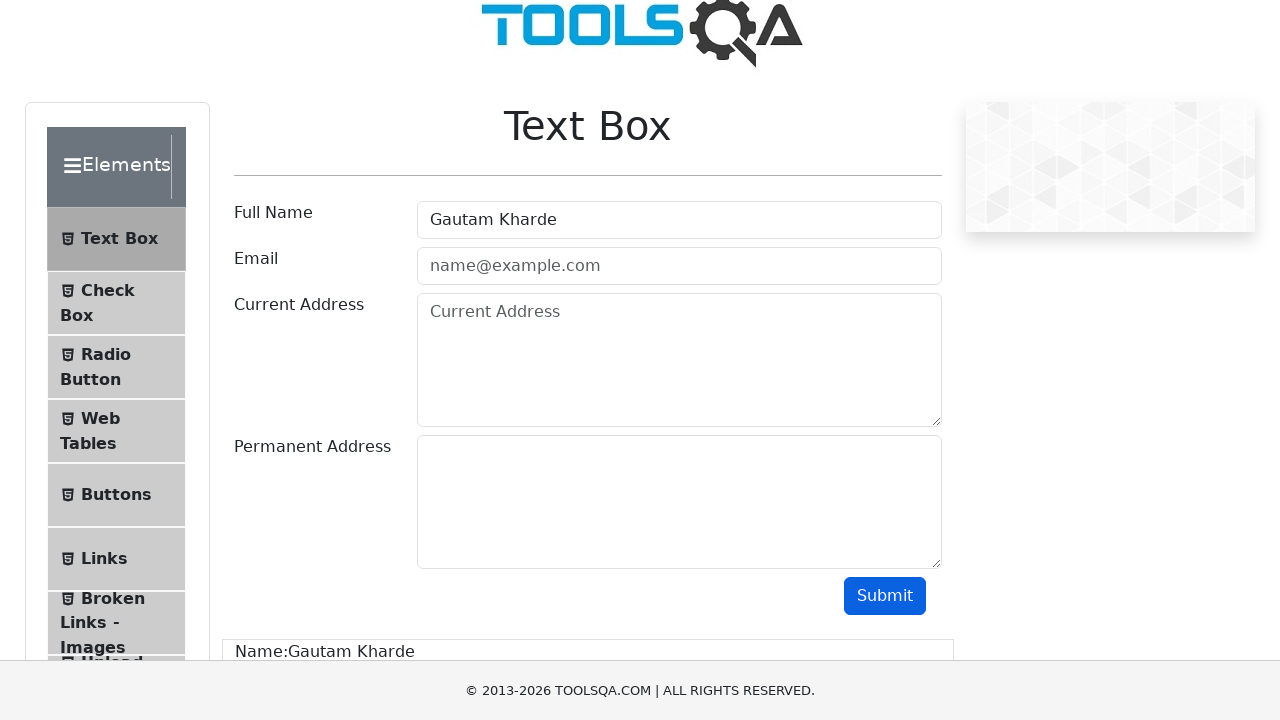

Scrolled to Elements section
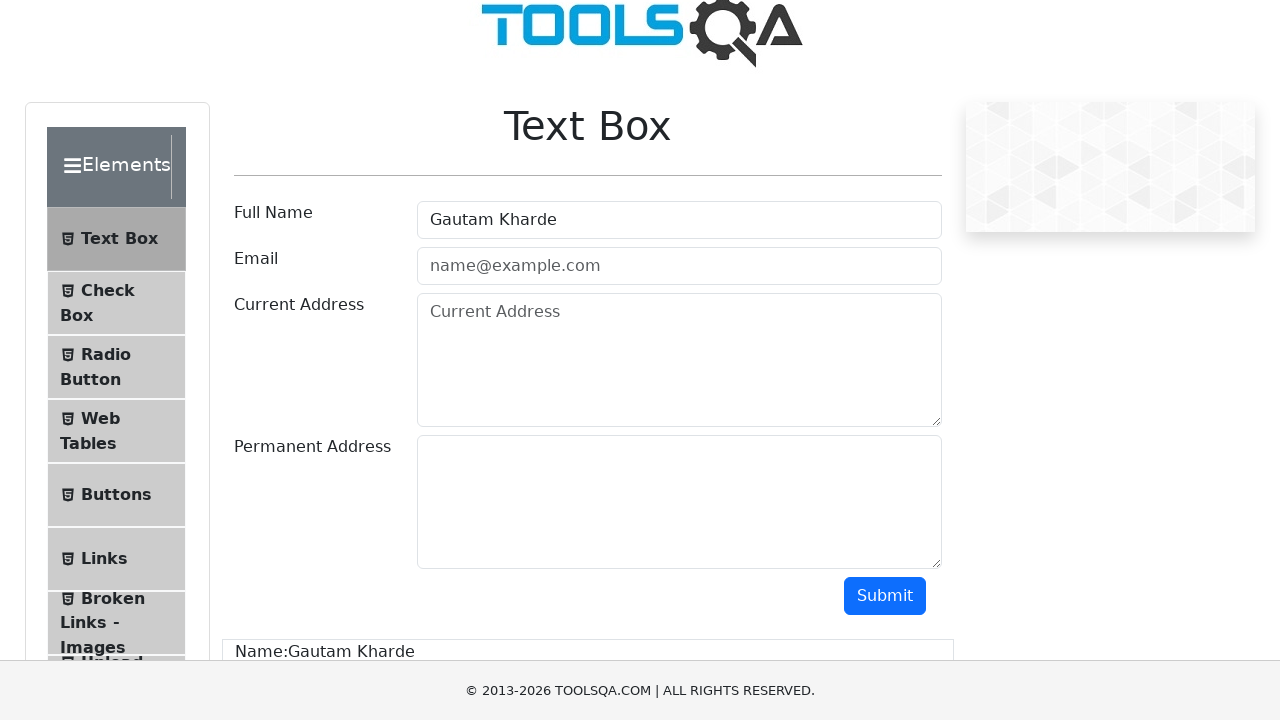

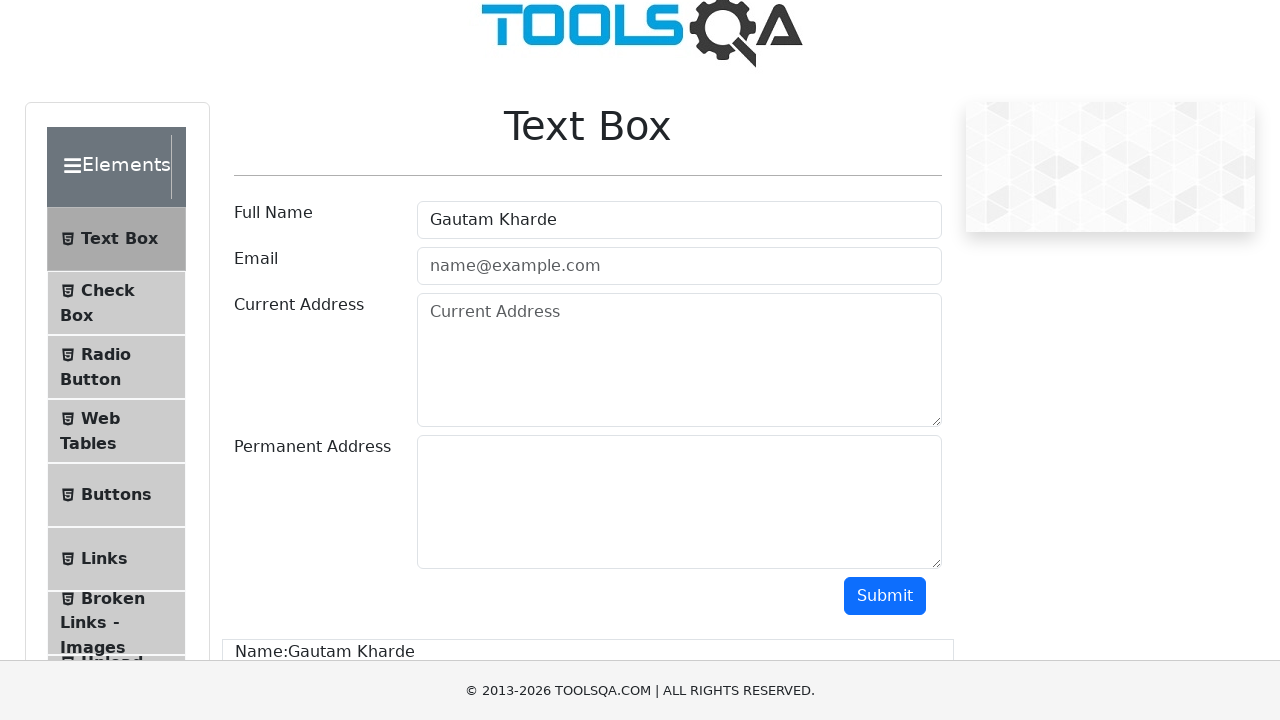